Tests alert functionality by entering a name and triggering a confirm dialog

Starting URL: https://codenboxautomationlab.com/practice/

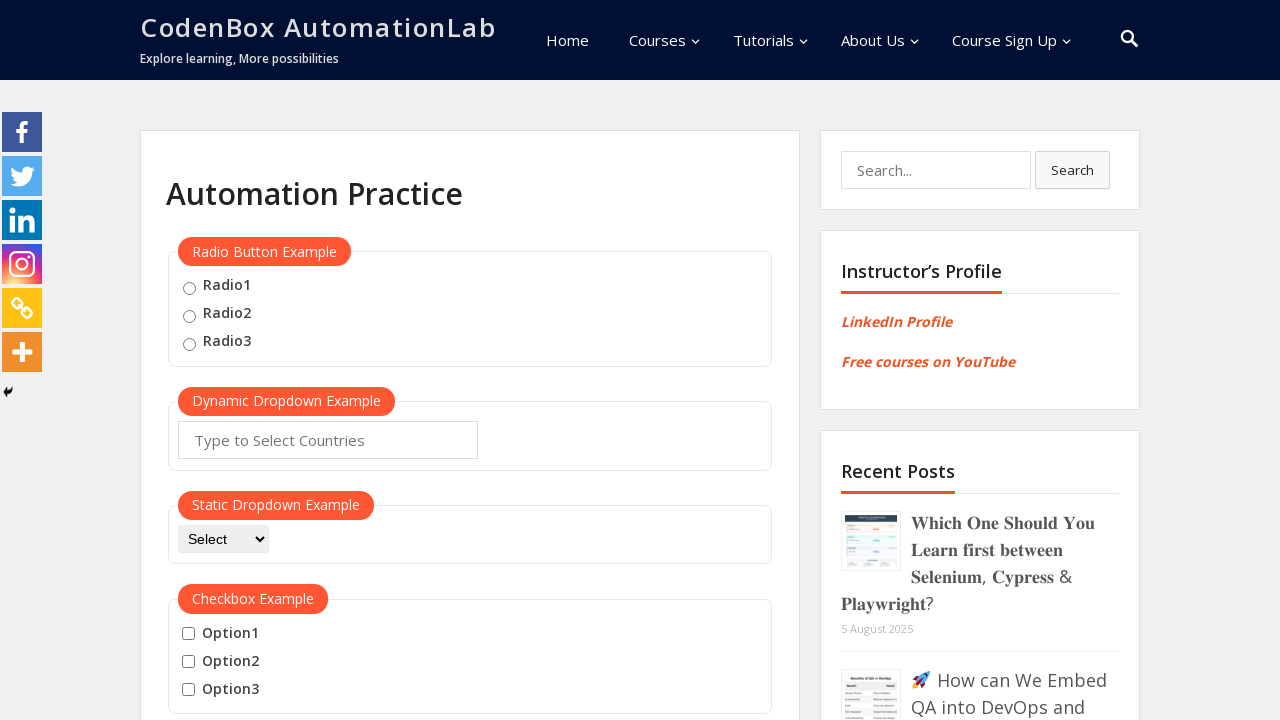

Filled name field with 'abedalraheem' on #name
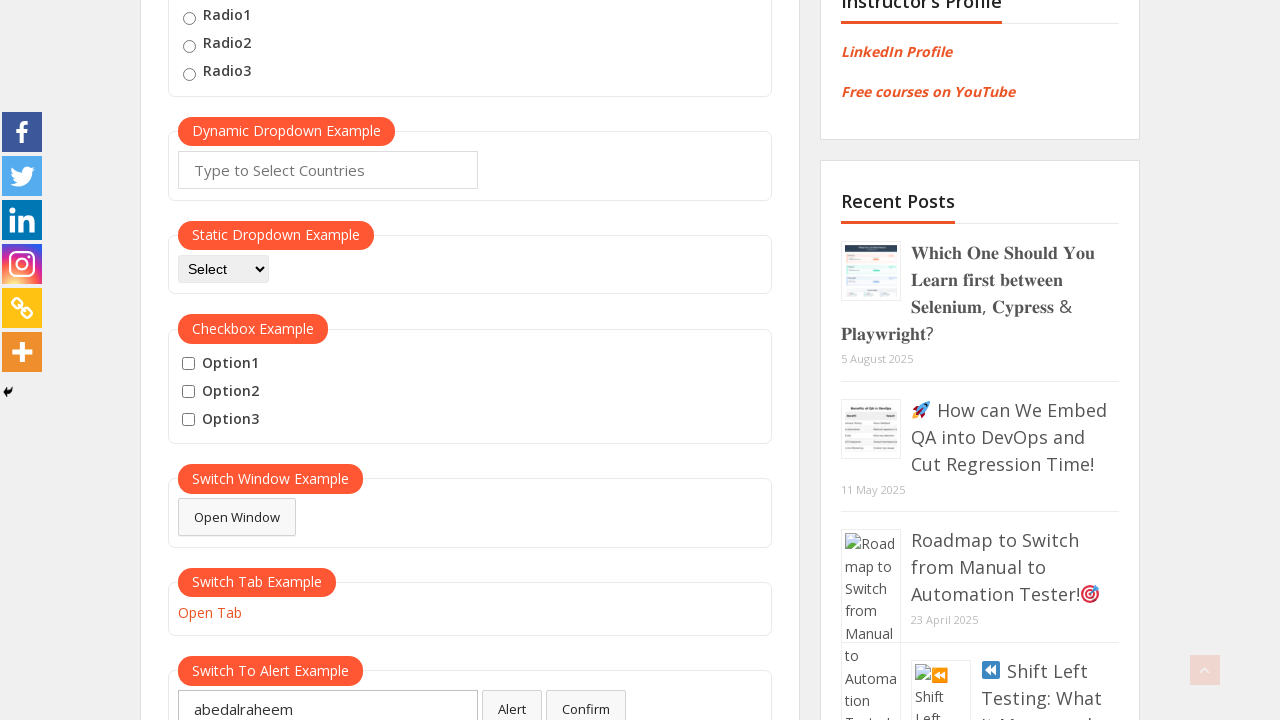

Waited 1 second after entering name
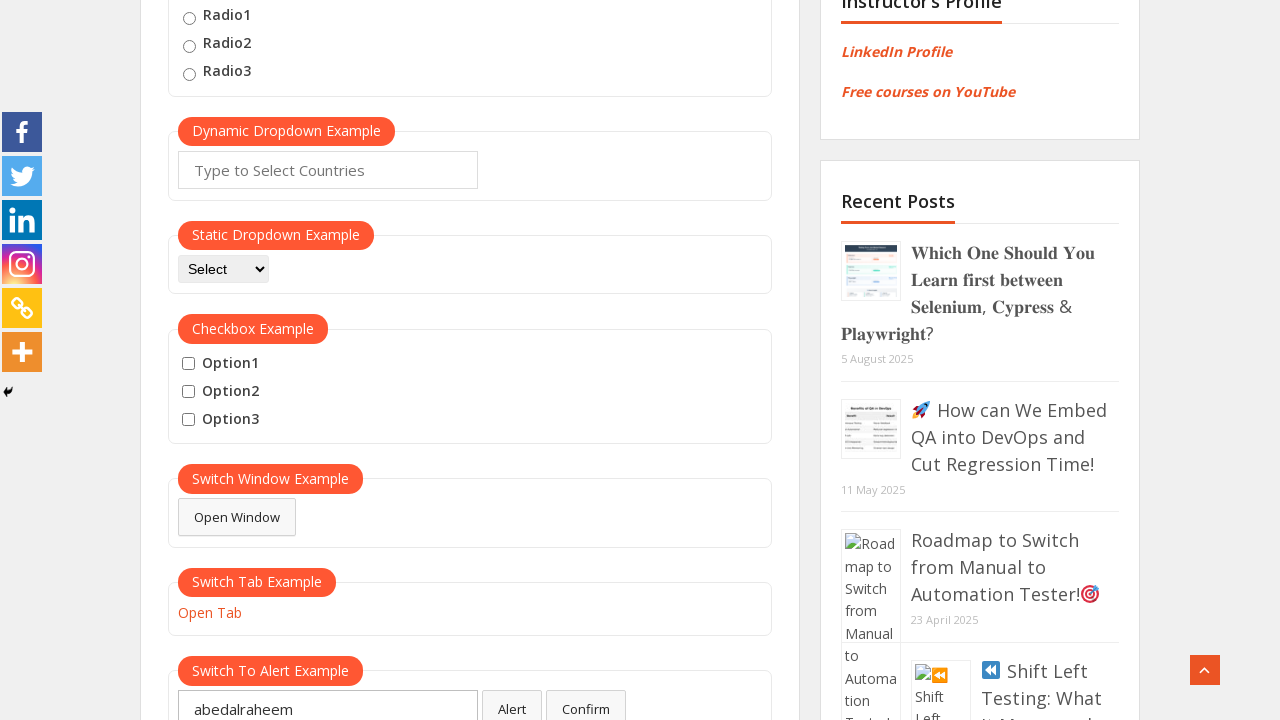

Clicked confirm button to trigger alert dialog at (586, 701) on #confirmbtn
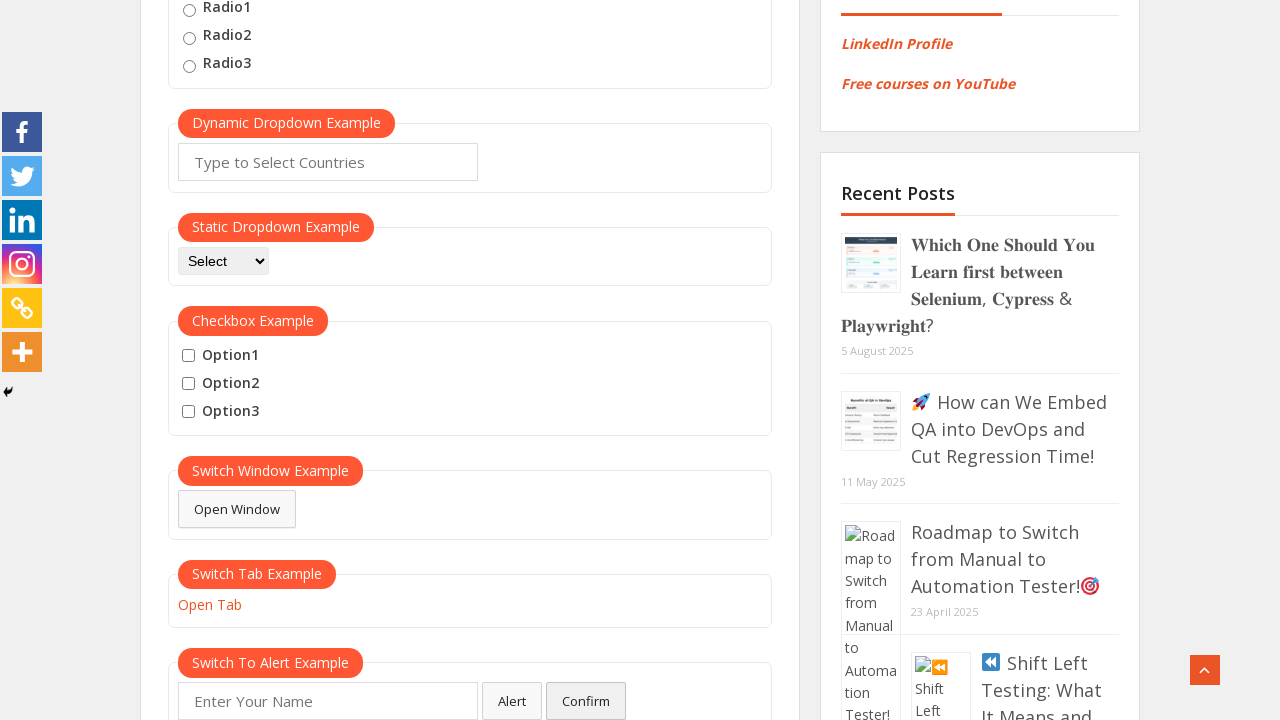

Waited 1 second after clicking confirm button
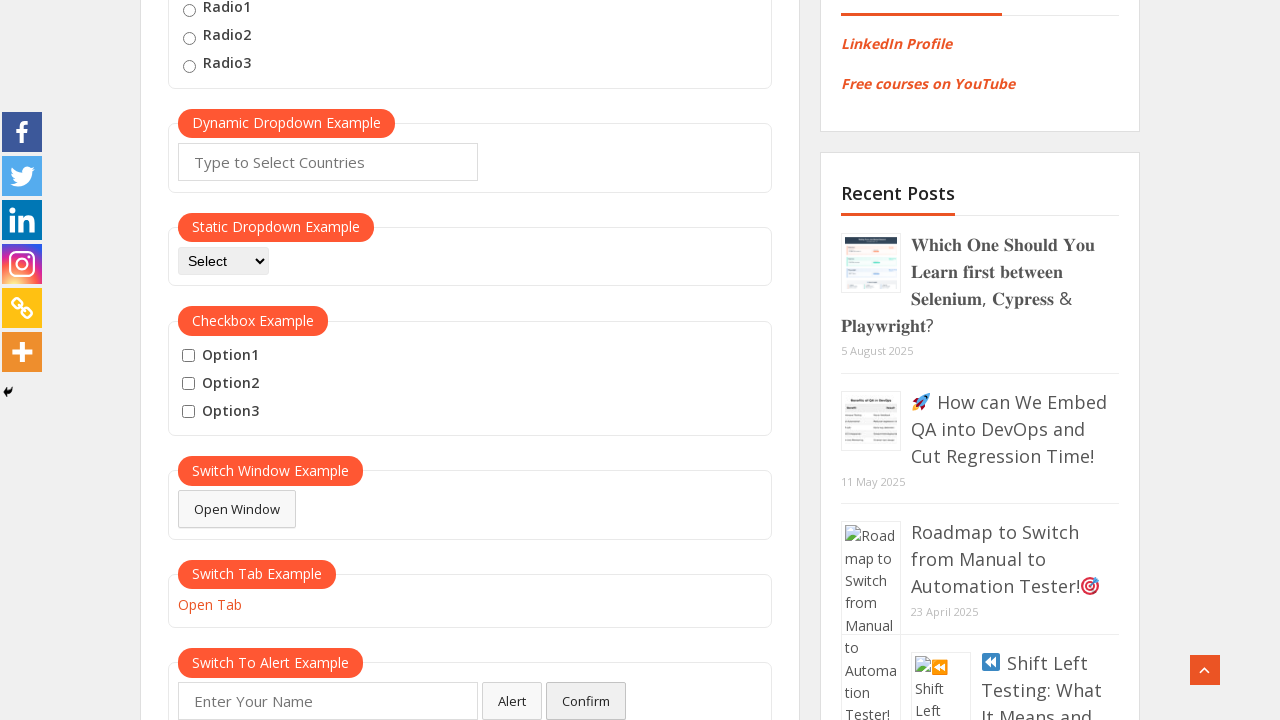

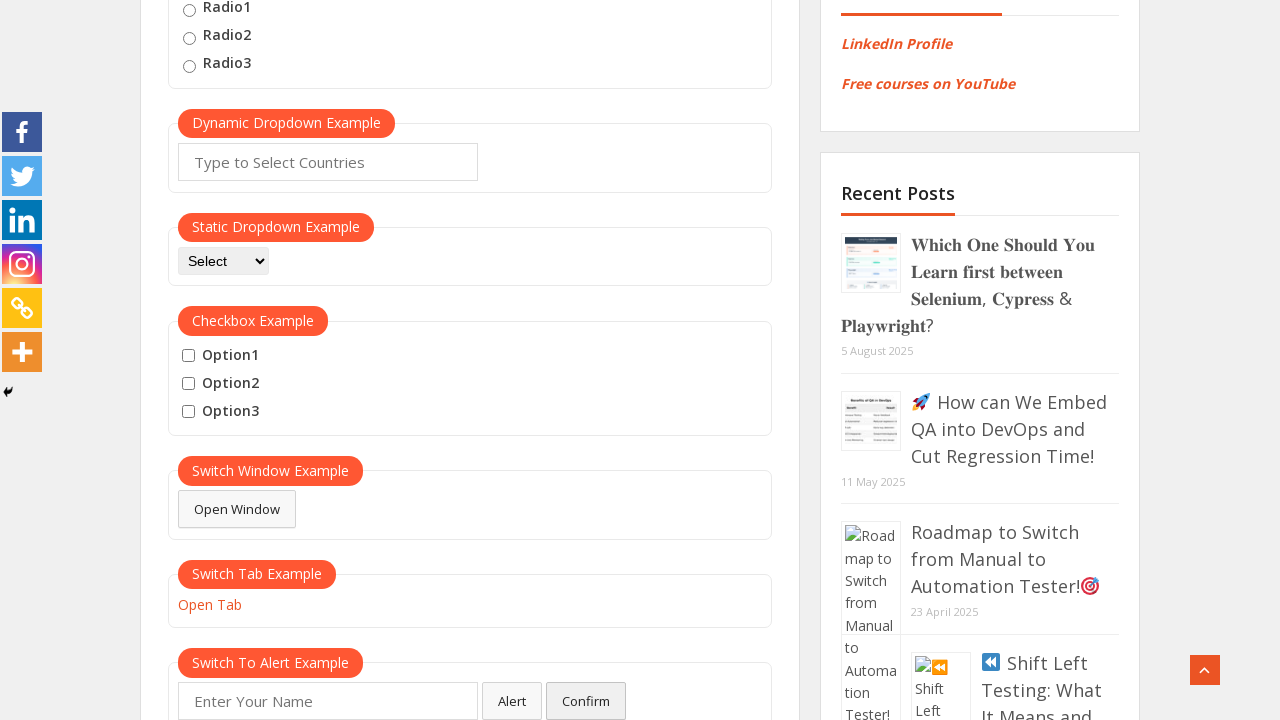